Tests input functionality on a demo page by locating a number input field and entering a numeric value

Starting URL: https://loopcamp.vercel.app/inputs.html

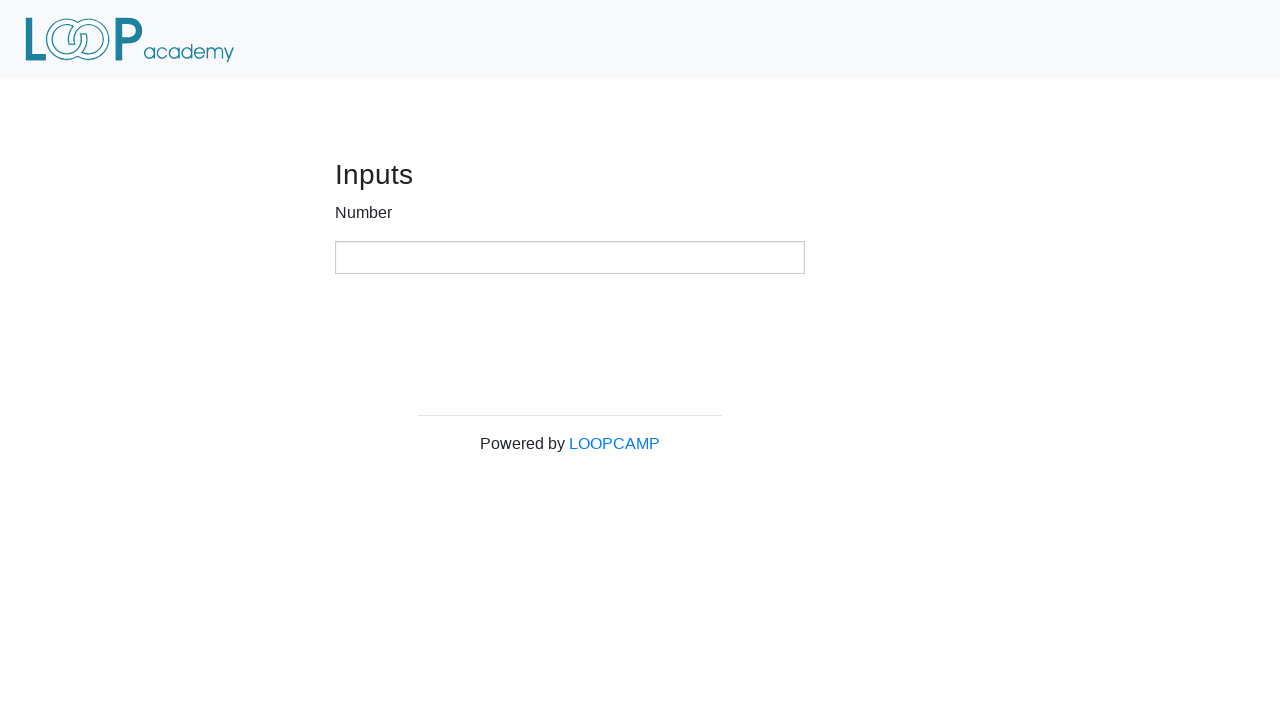

Waited for h3 heading to be visible
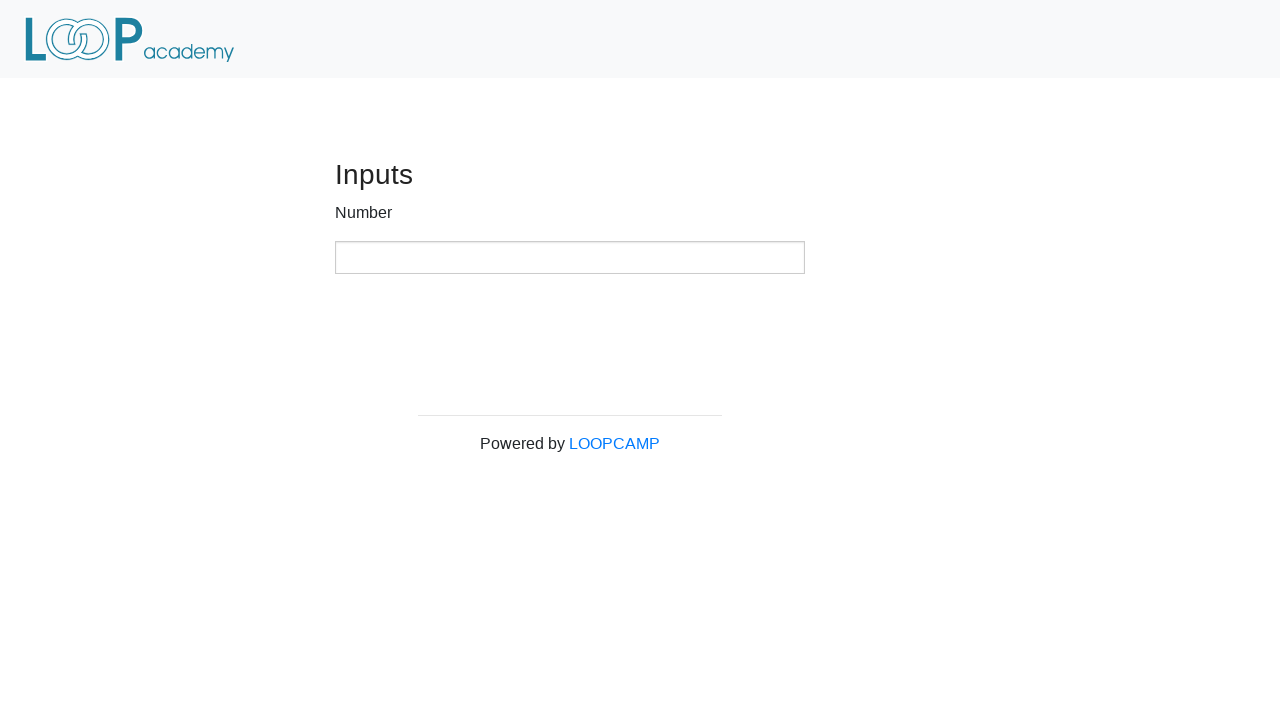

Retrieved h3 heading text content
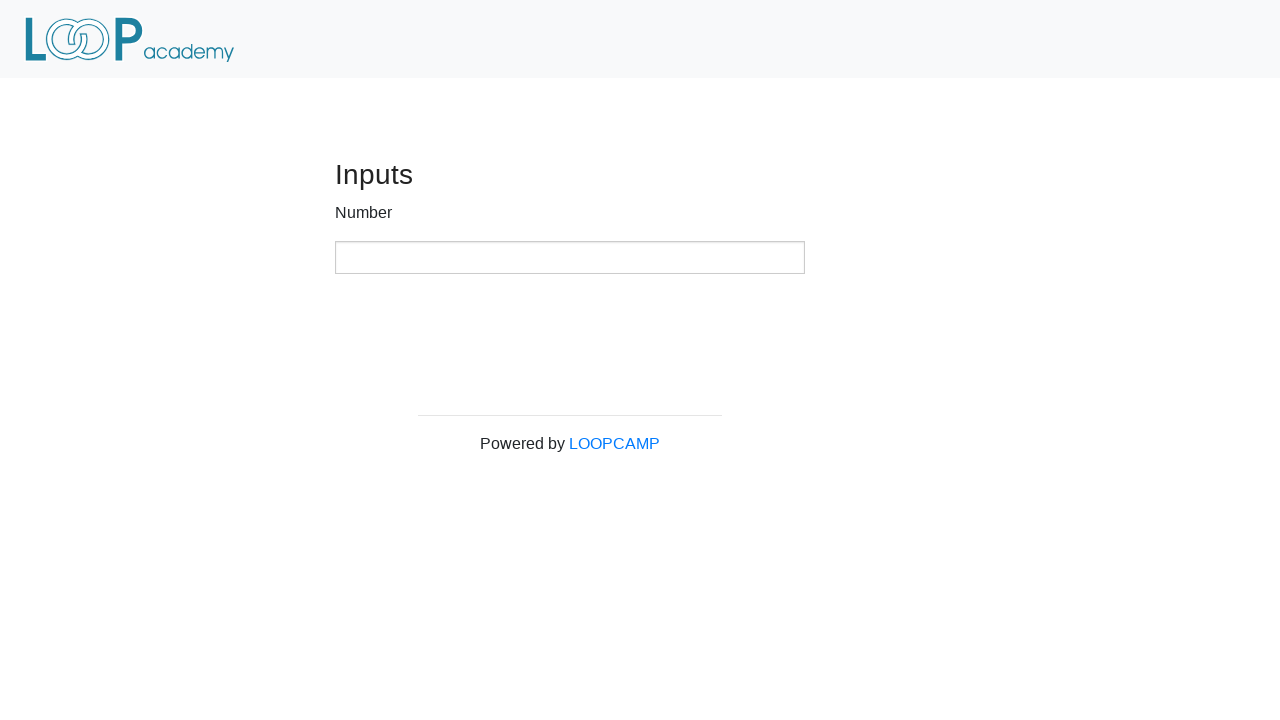

Entered numeric value '2123' into number input field on input[type='number']
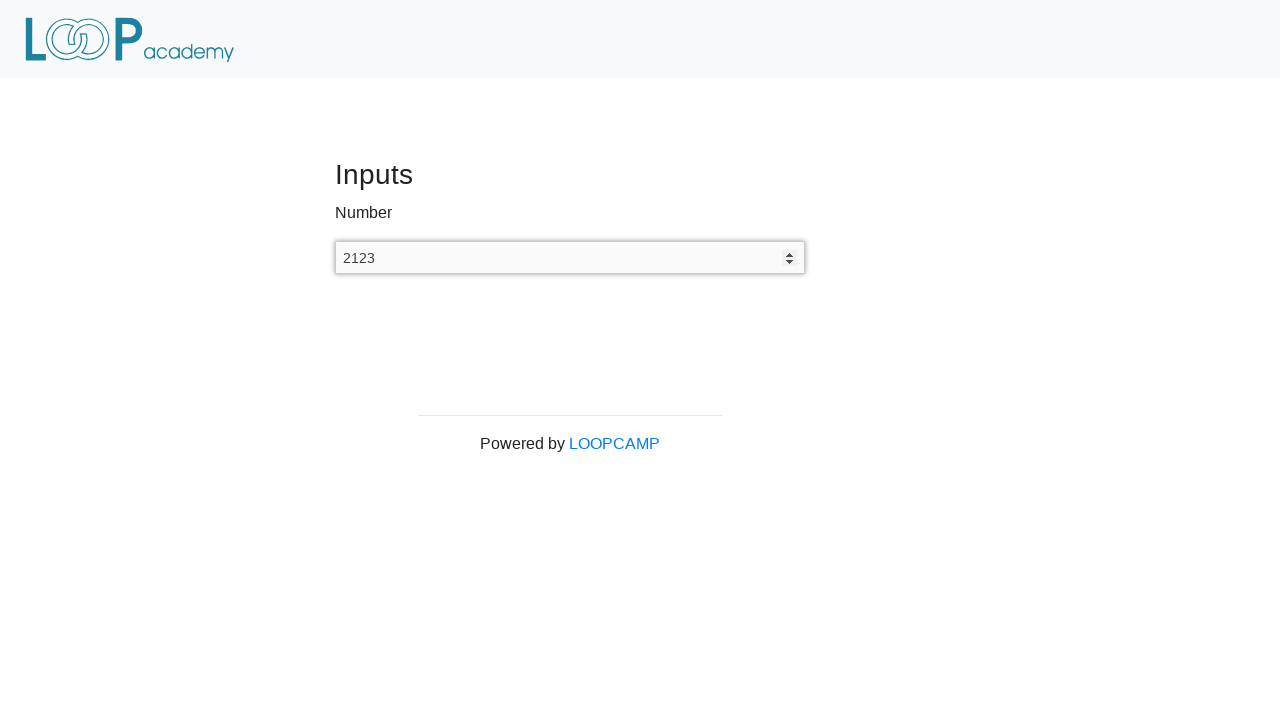

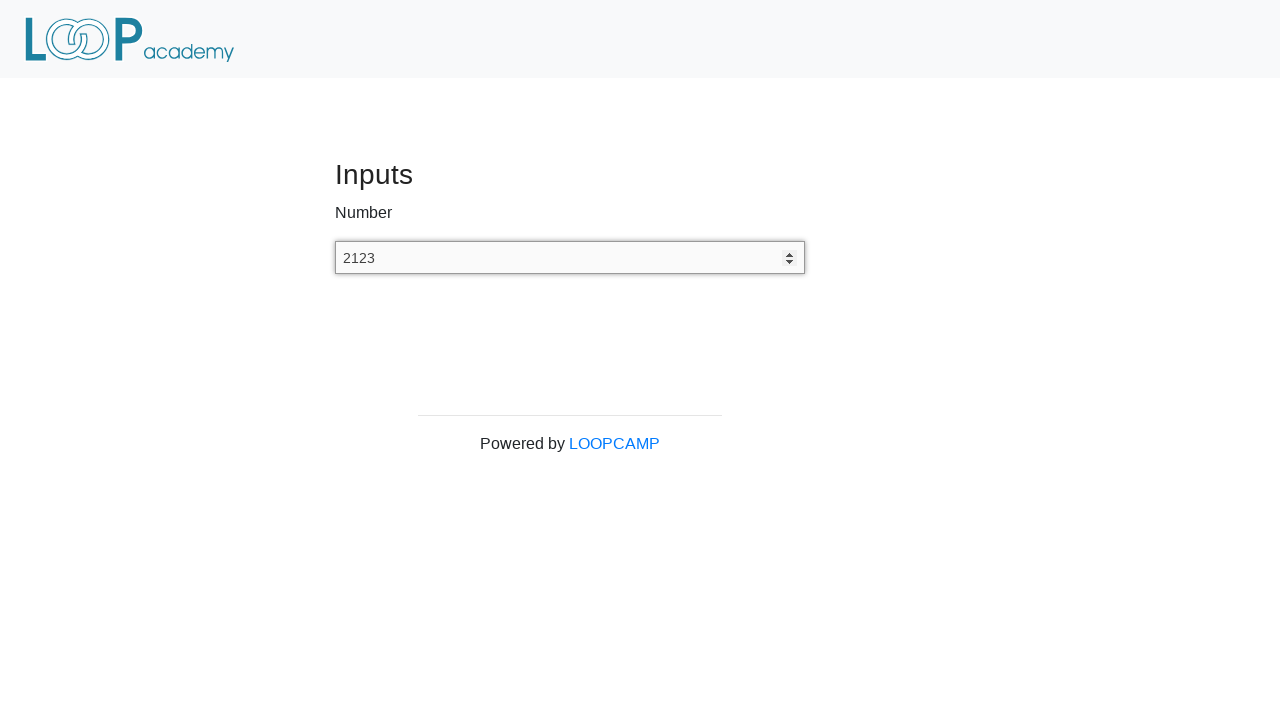